Tests iframe interaction by navigating to nested iframes, filling a text input inside the inner iframe, selecting all text with keyboard shortcut, and clearing the input field.

Starting URL: https://demo.automationtesting.in/Frames.html

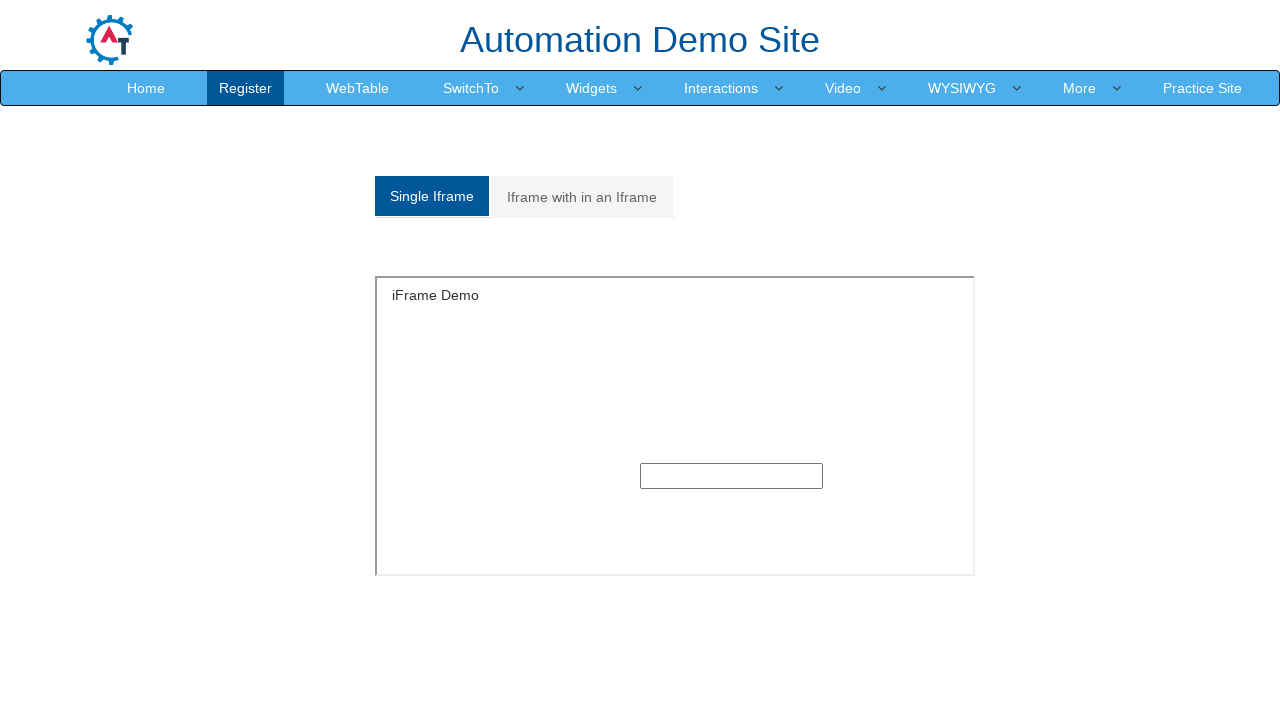

Clicked on 'Iframe with in an Iframe' tab at (582, 197) on text='Iframe with in an Iframe'
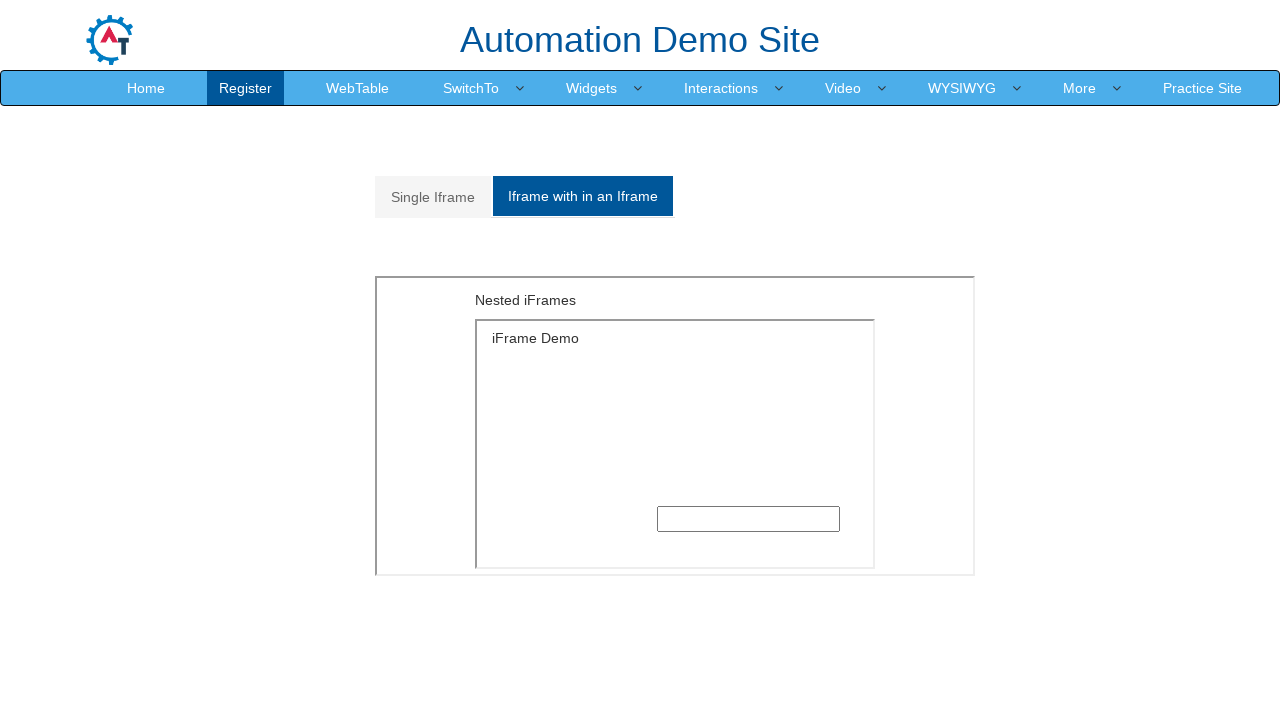

Located outer iframe with src='MultipleFrames.html'
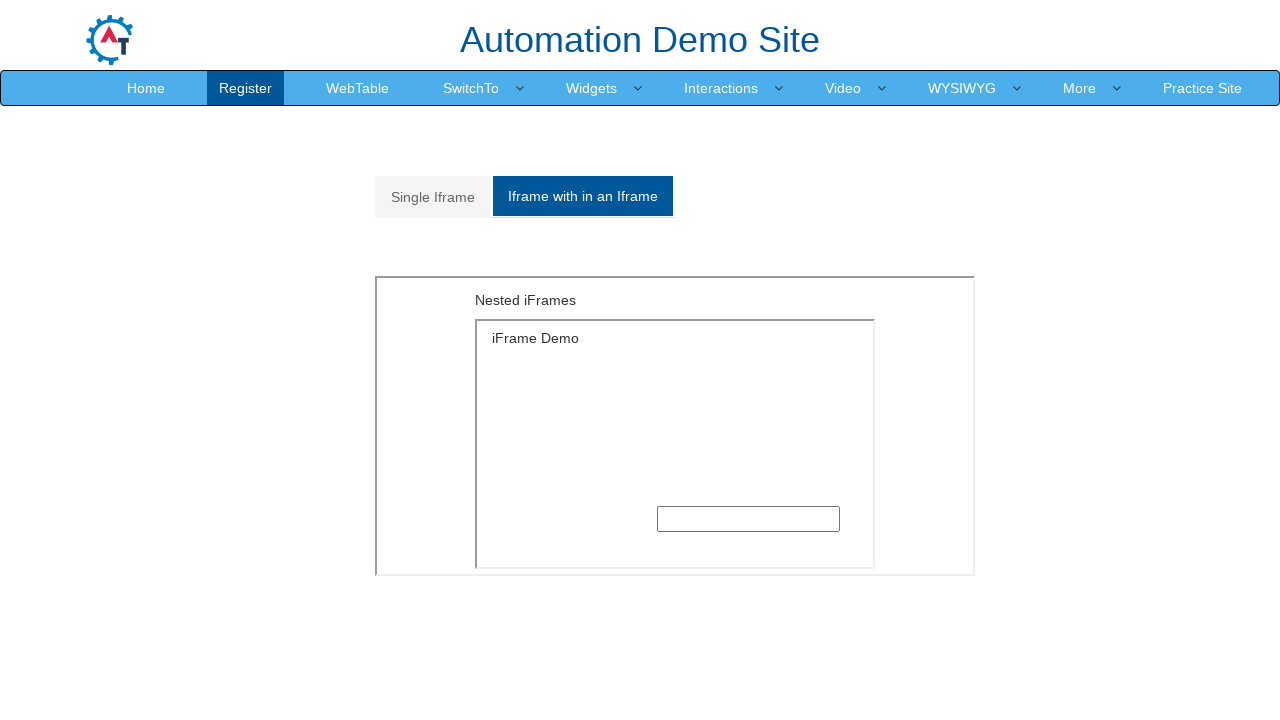

Located inner iframe with src='SingleFrame.html'
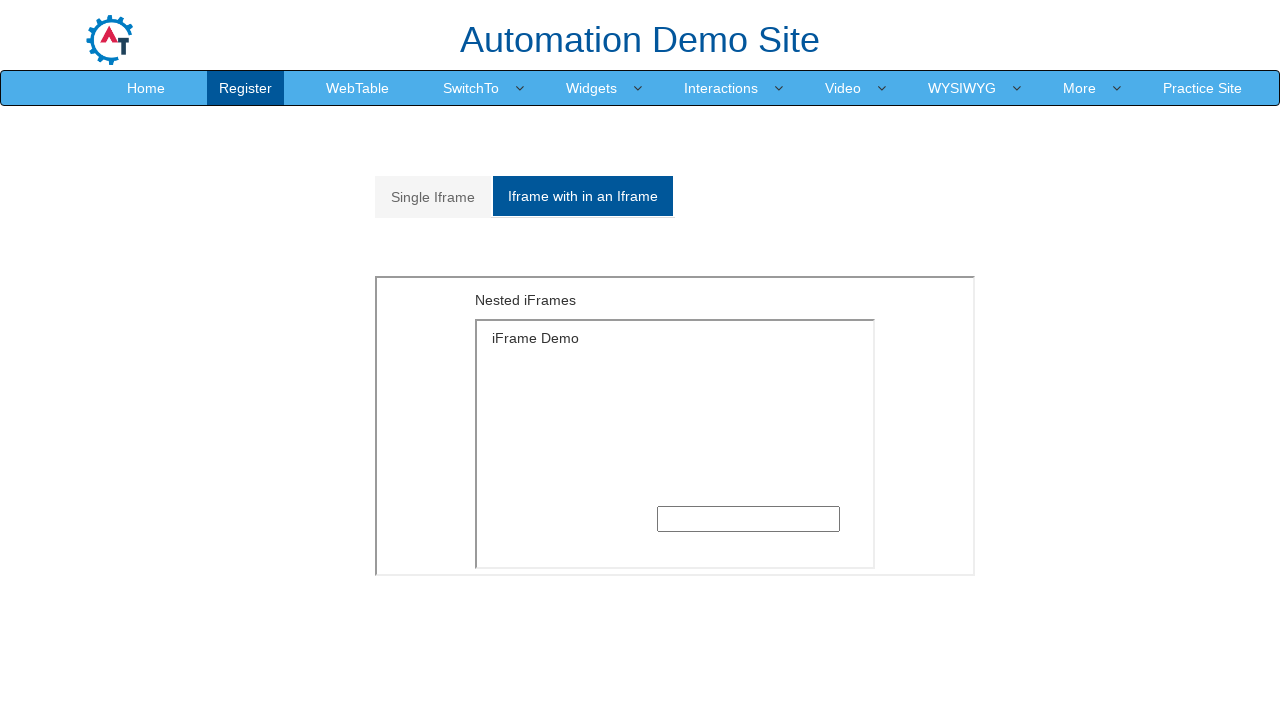

Located text input element inside inner iframe
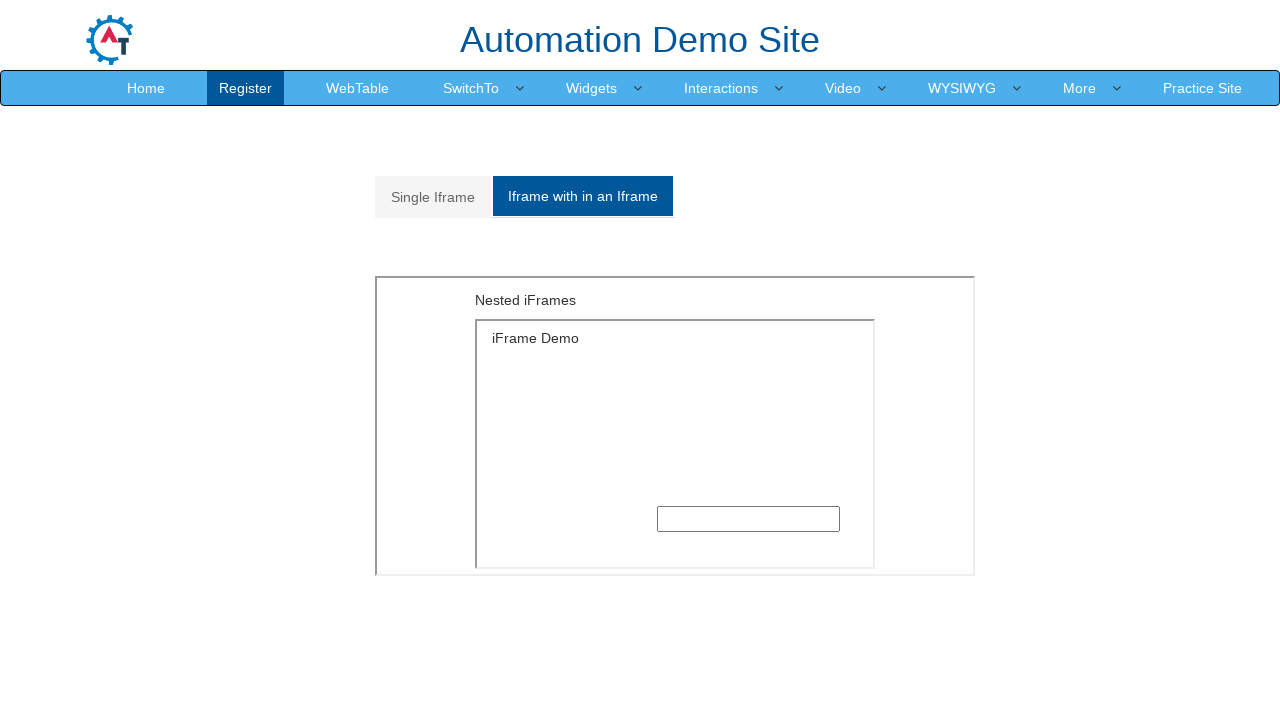

Filled text input with 'Hello, Inner Frame!' on iframe[src="MultipleFrames.html"] >> internal:control=enter-frame >> iframe[src=
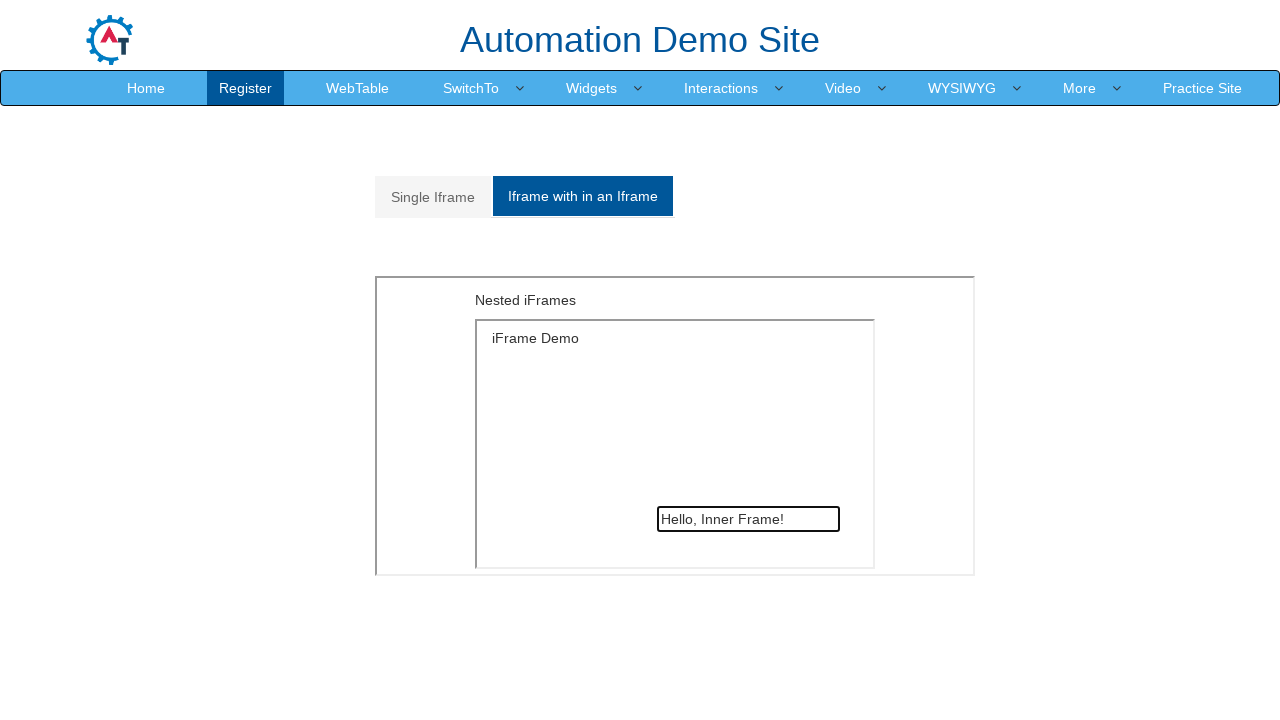

Selected all text using Ctrl+A keyboard shortcut on iframe[src="MultipleFrames.html"] >> internal:control=enter-frame >> iframe[src=
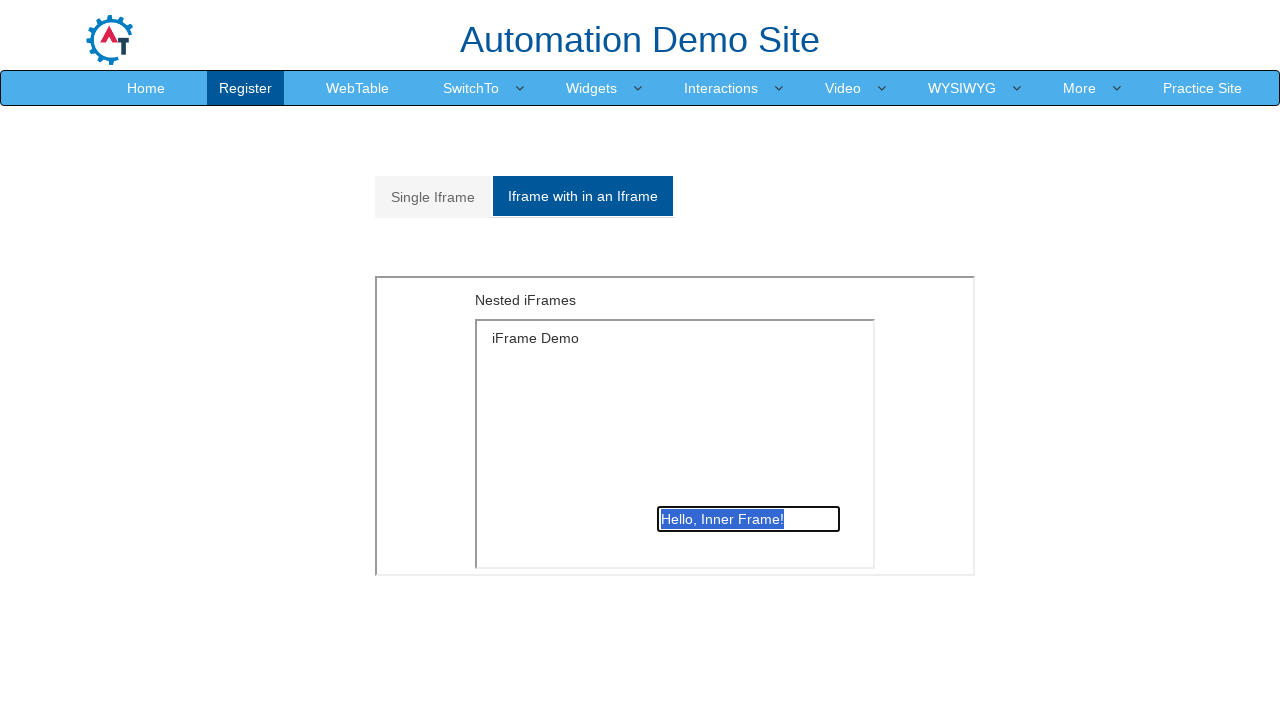

Deleted selected text using Backspace key on iframe[src="MultipleFrames.html"] >> internal:control=enter-frame >> iframe[src=
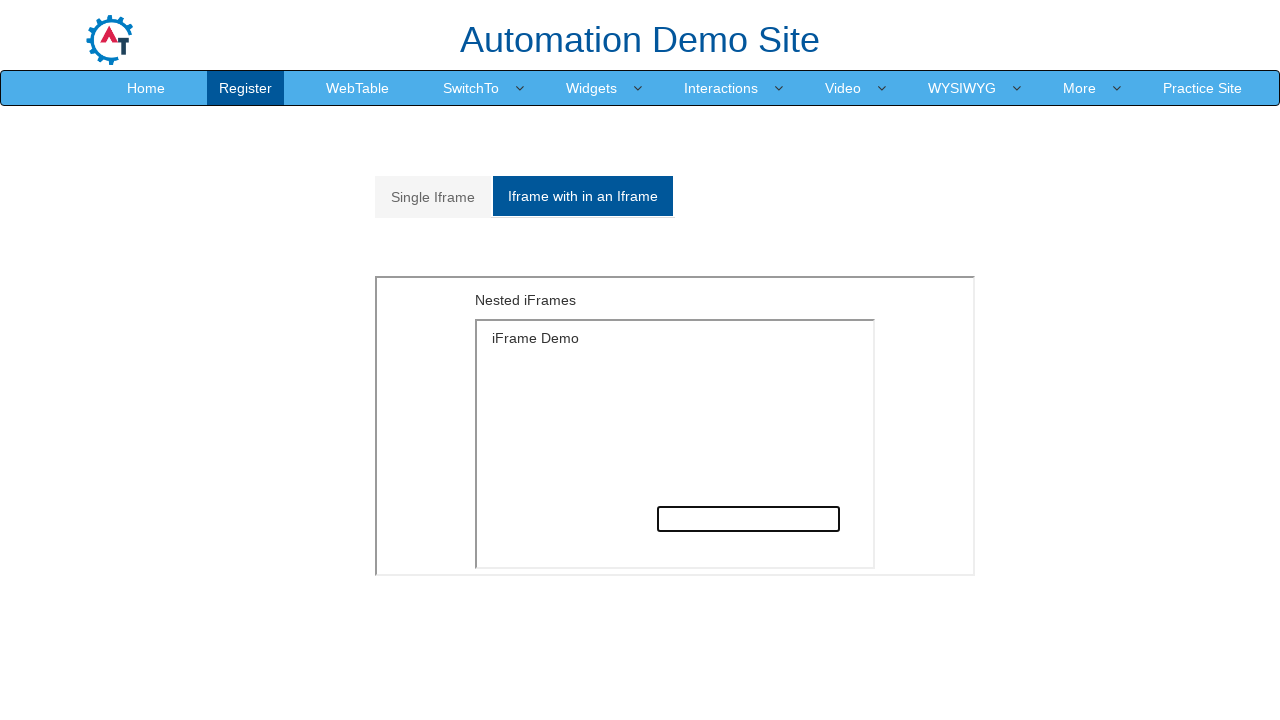

Cleared the input field on iframe[src="MultipleFrames.html"] >> internal:control=enter-frame >> iframe[src=
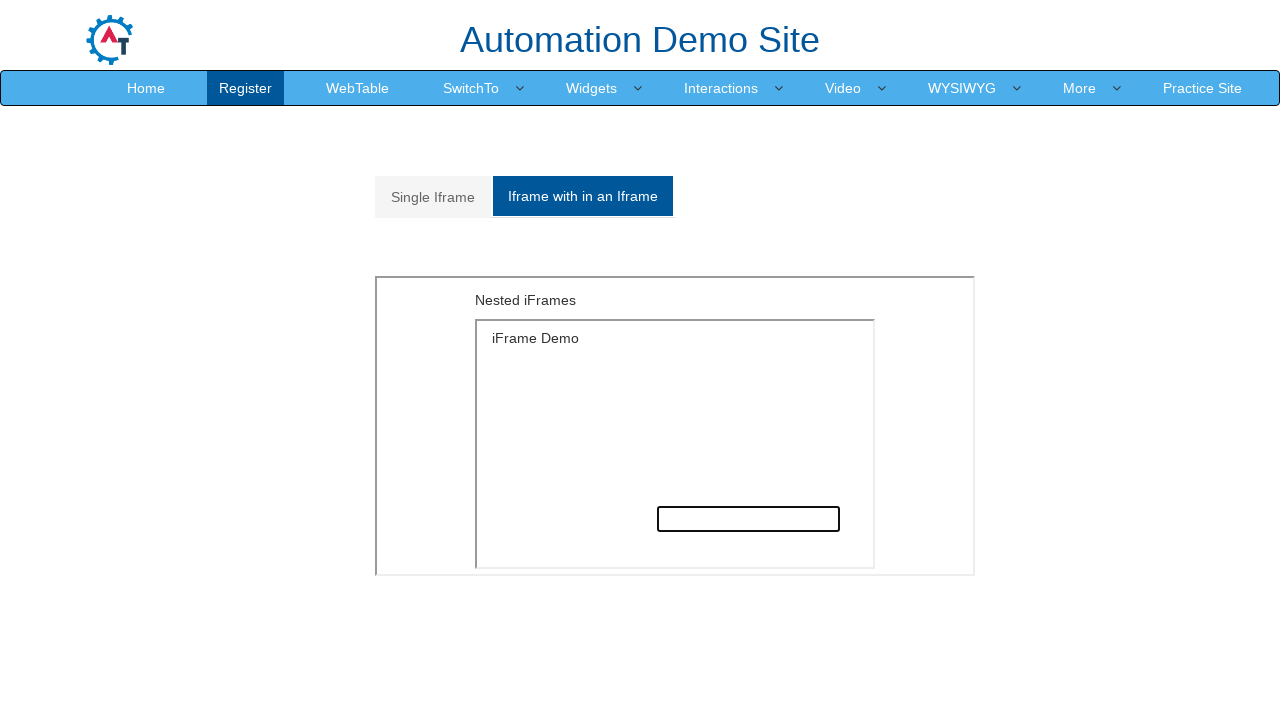

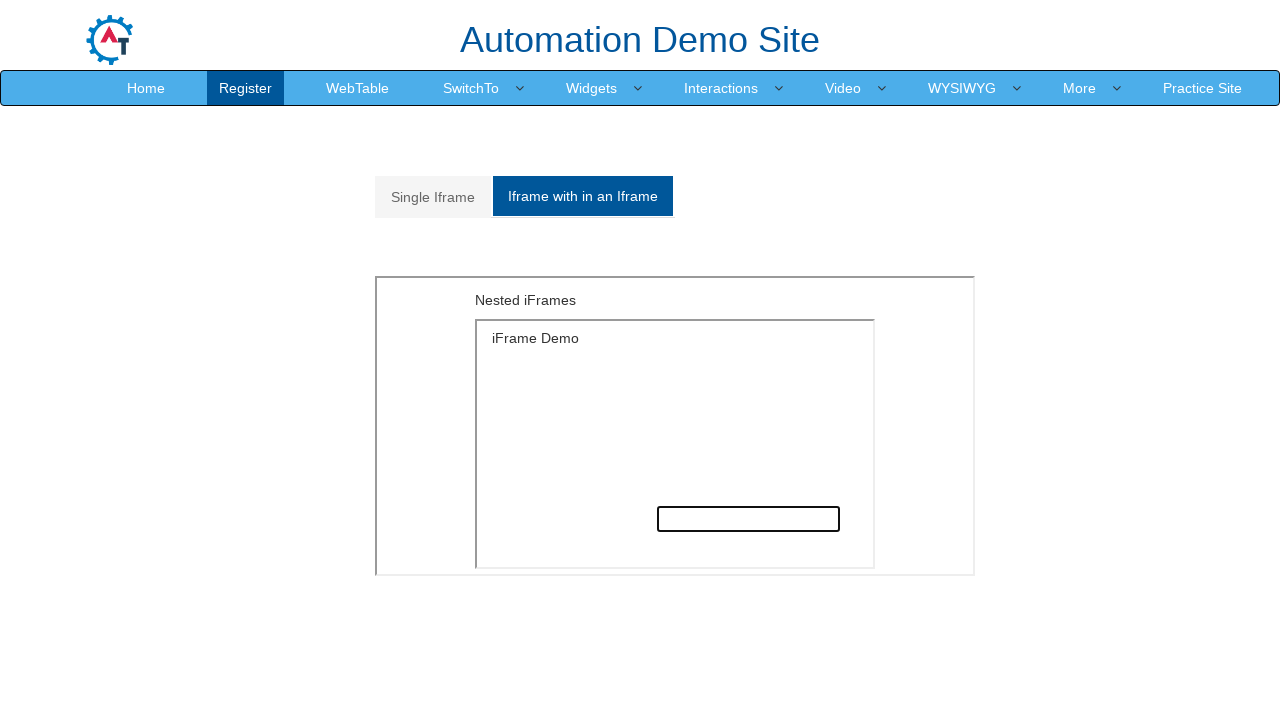